Navigates to the Reebok India website homepage and verifies the page loads successfully

Starting URL: https://reebok.abfrl.in/

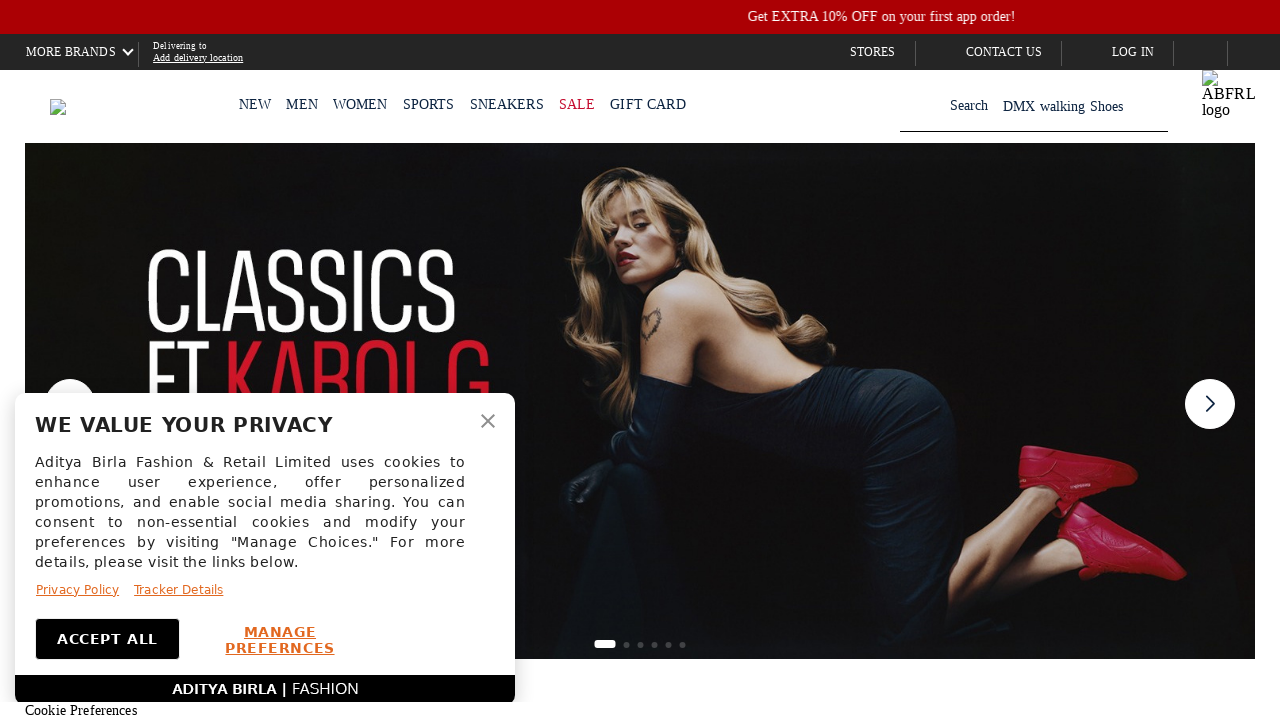

Waited for Reebok India homepage to reach domcontentloaded state
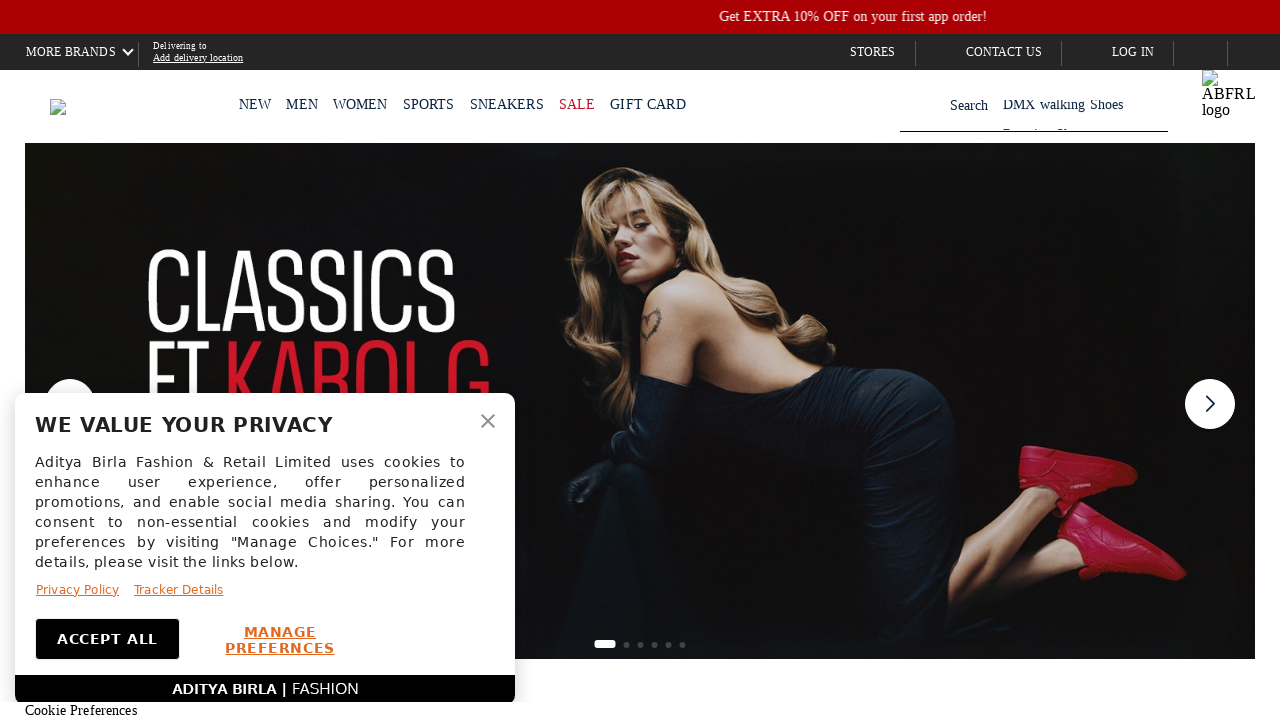

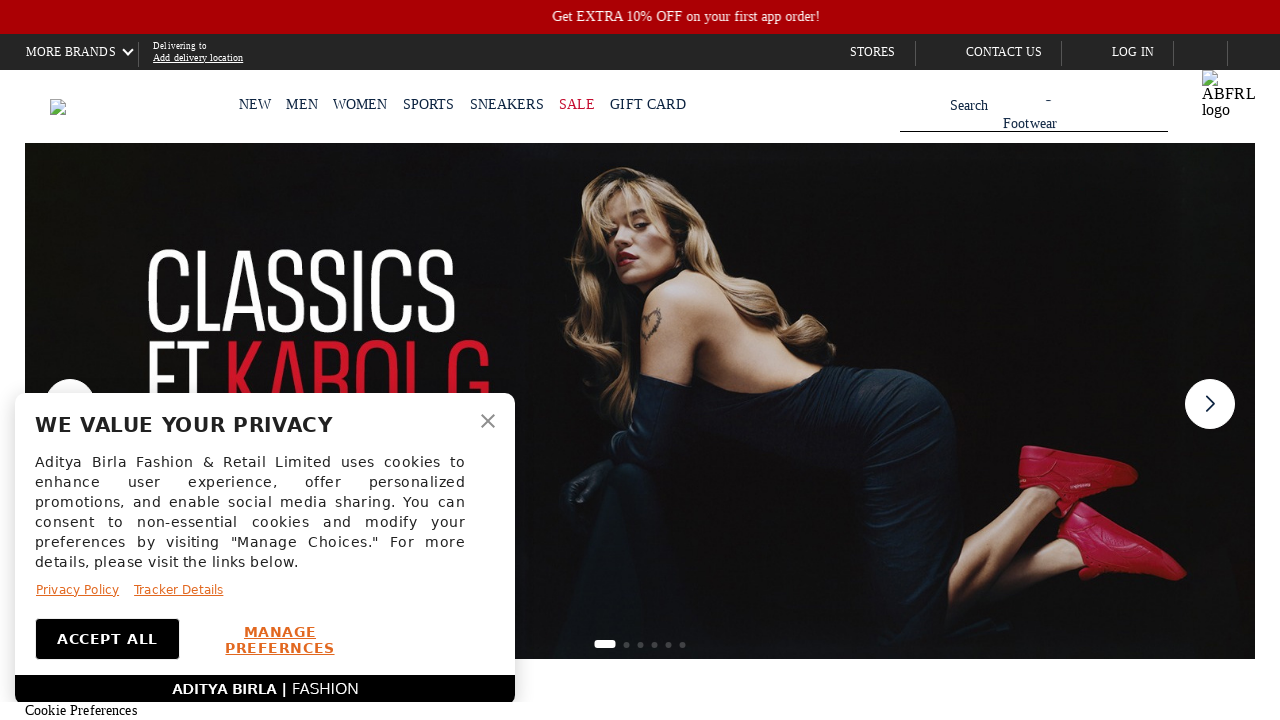